Switches to Grid view and verifies the grid layout is displayed with selectable items

Starting URL: https://demoqa.com/selectable

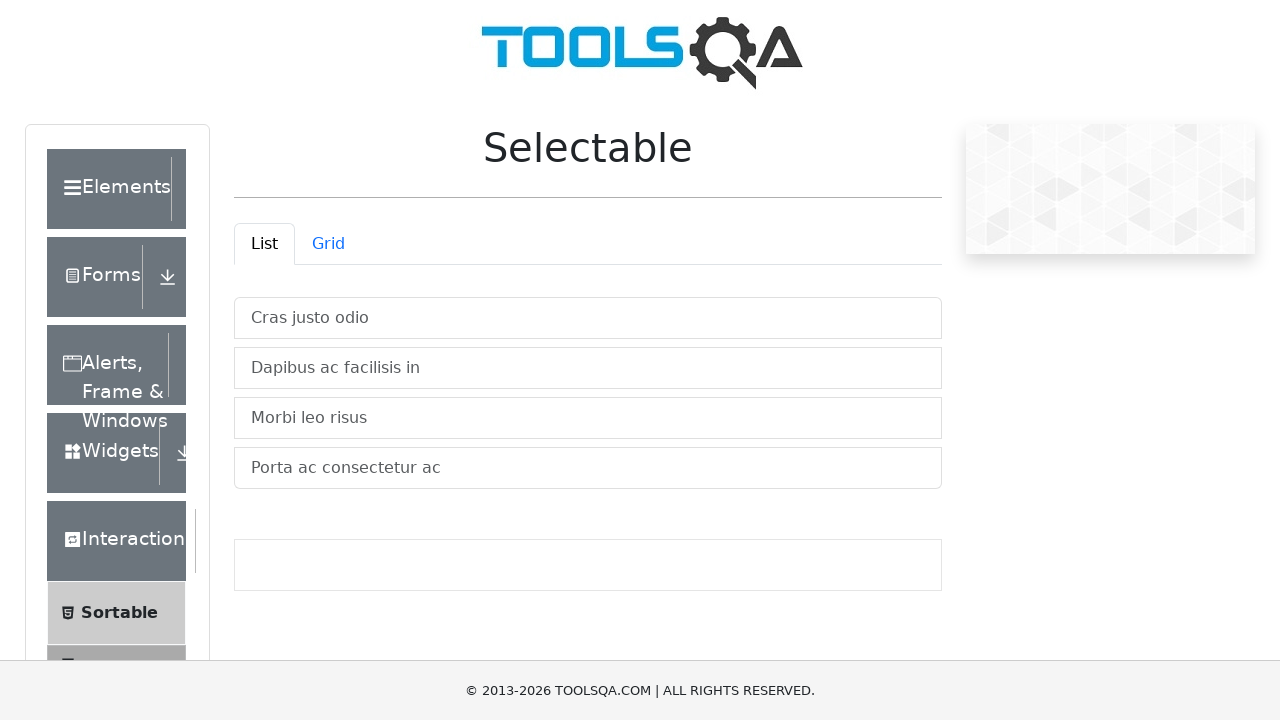

Clicked Grid tab to switch view at (328, 244) on #demo-tab-grid
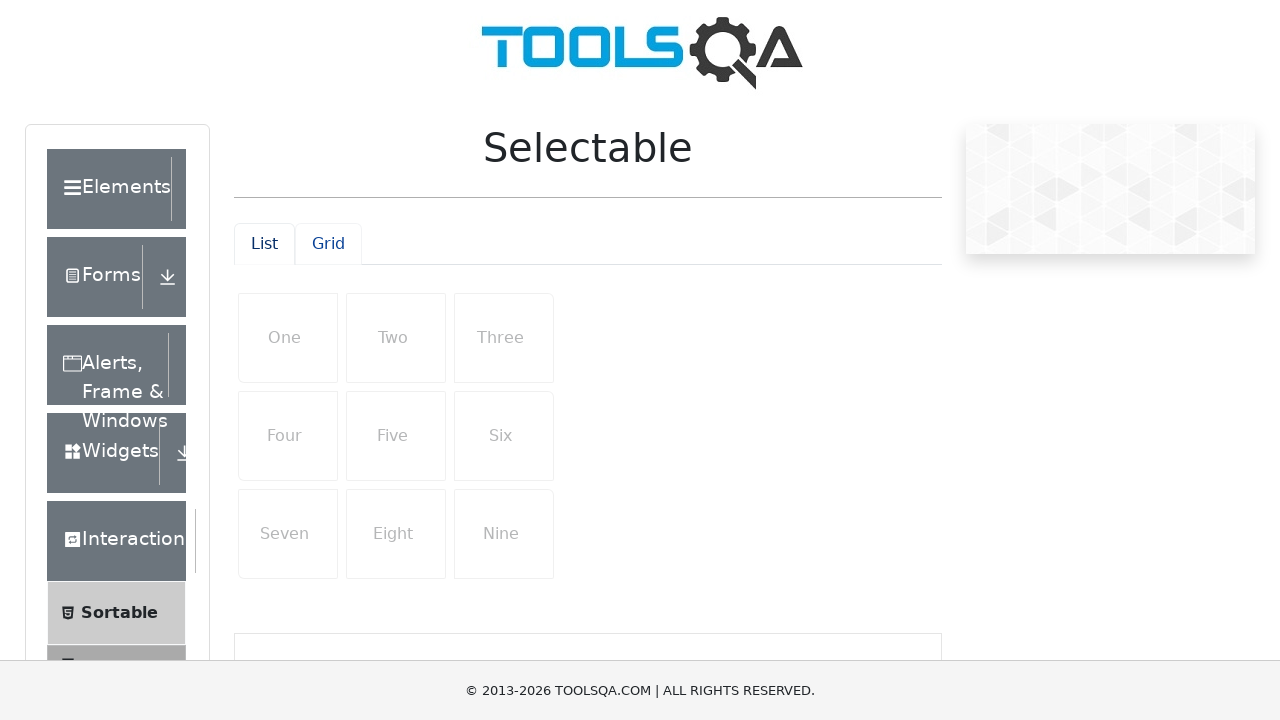

Grid items became visible
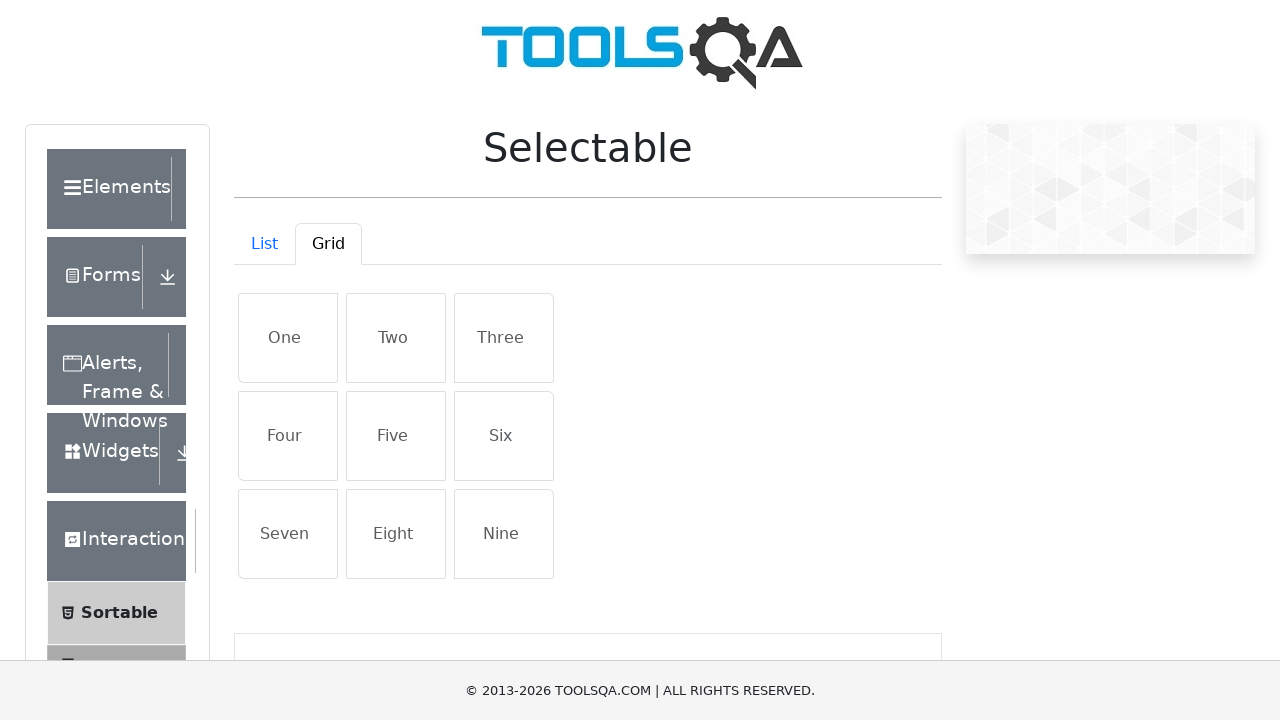

Clicked first grid item to select it at (288, 338) on #gridContainer .list-group-item >> nth=0
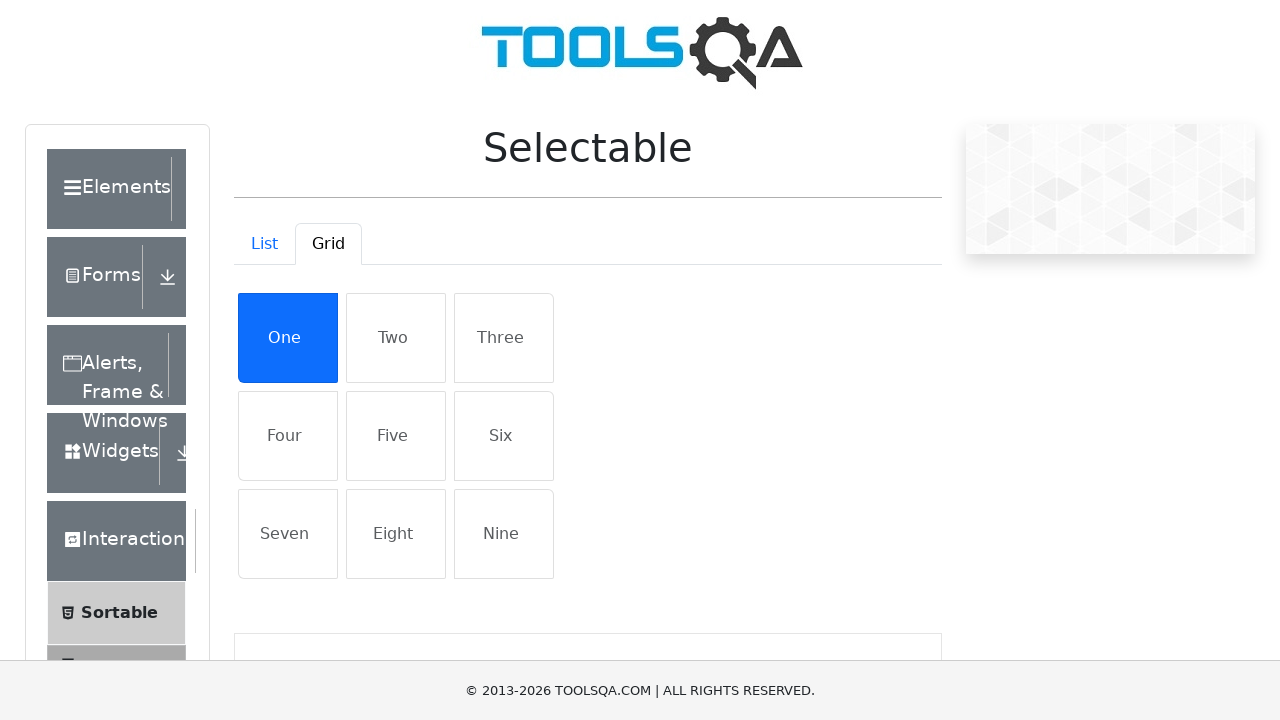

Ctrl+clicked third grid item to add to selection at (504, 338) on #gridContainer .list-group-item >> nth=2
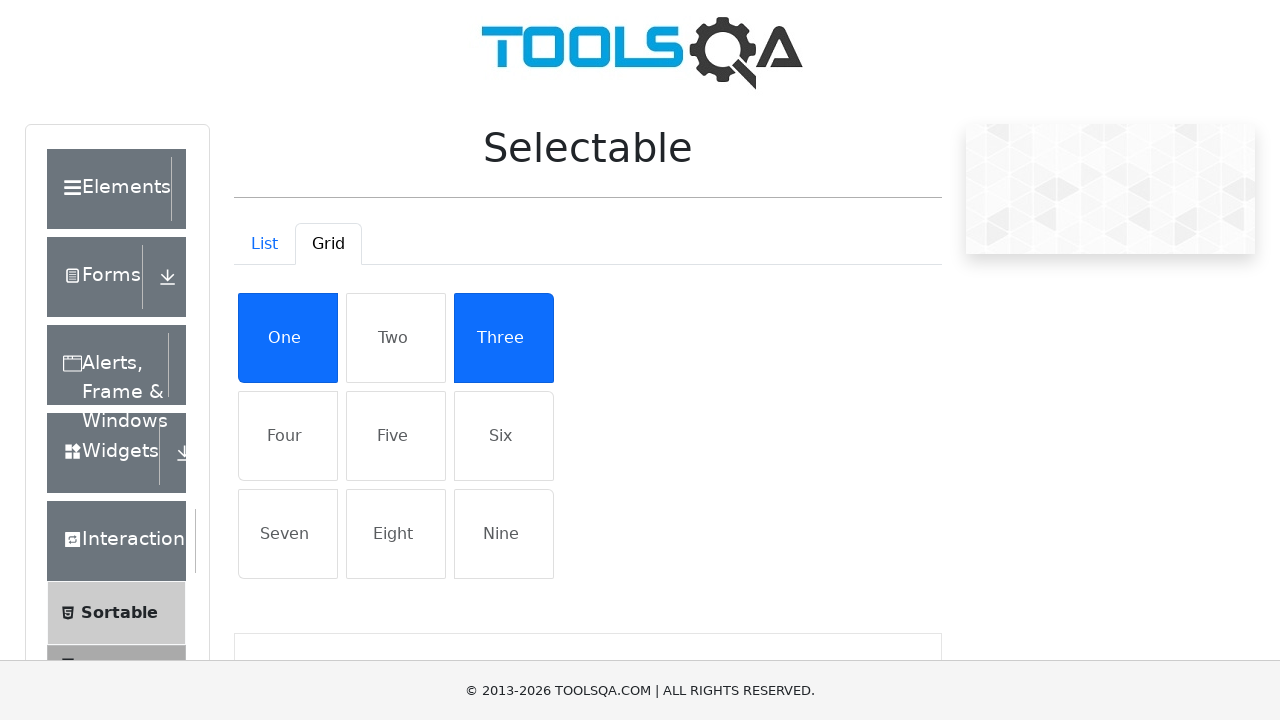

Ctrl+clicked sixth grid item to add to selection at (504, 436) on #gridContainer .list-group-item >> nth=5
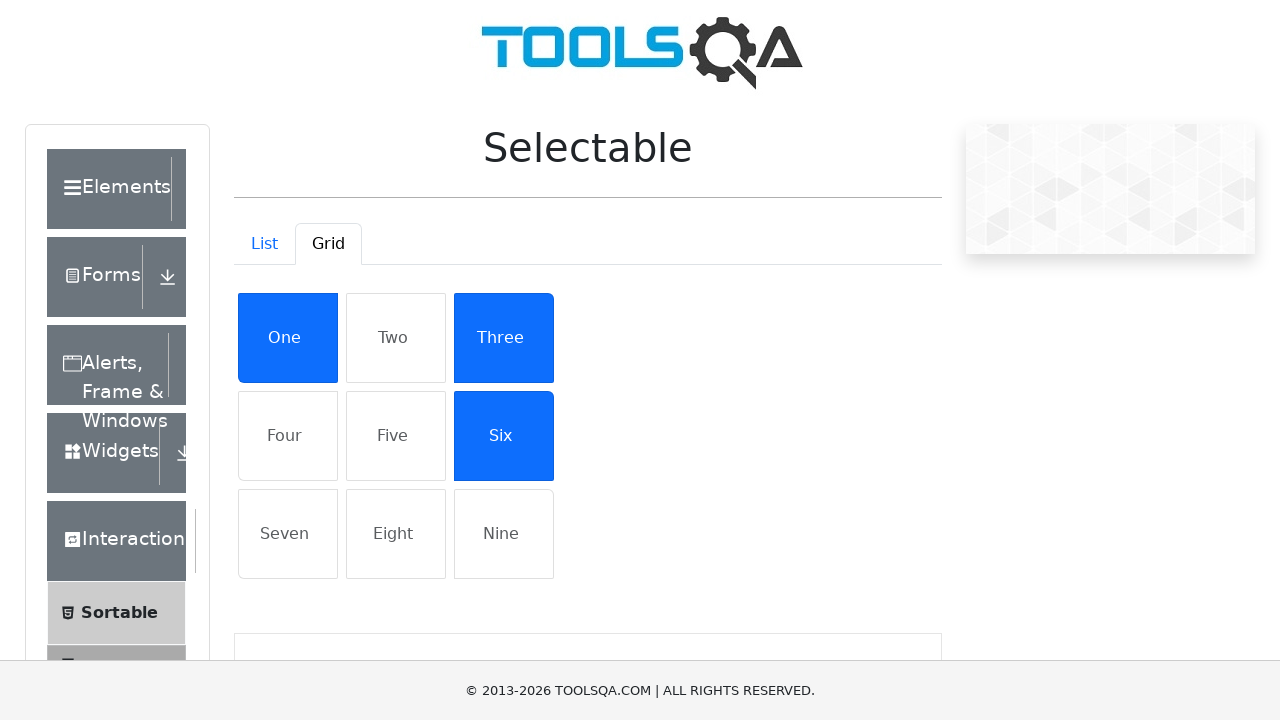

Verified that grid items are selected and marked as active
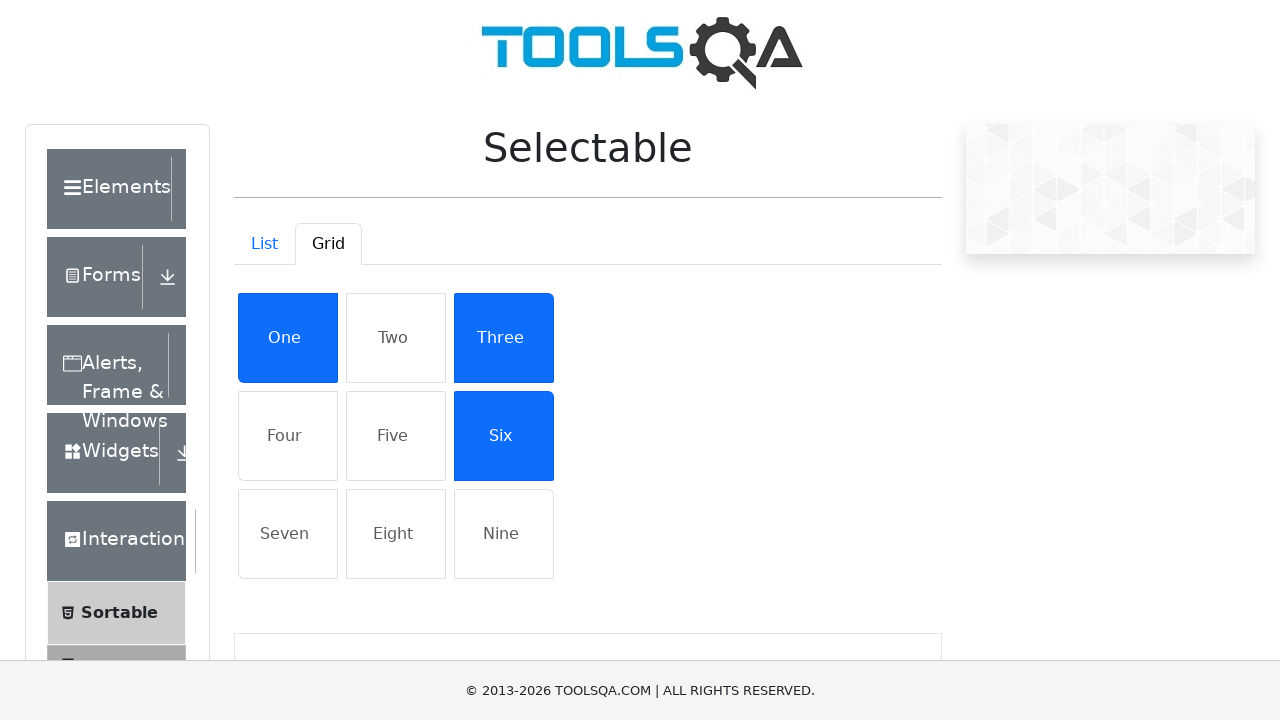

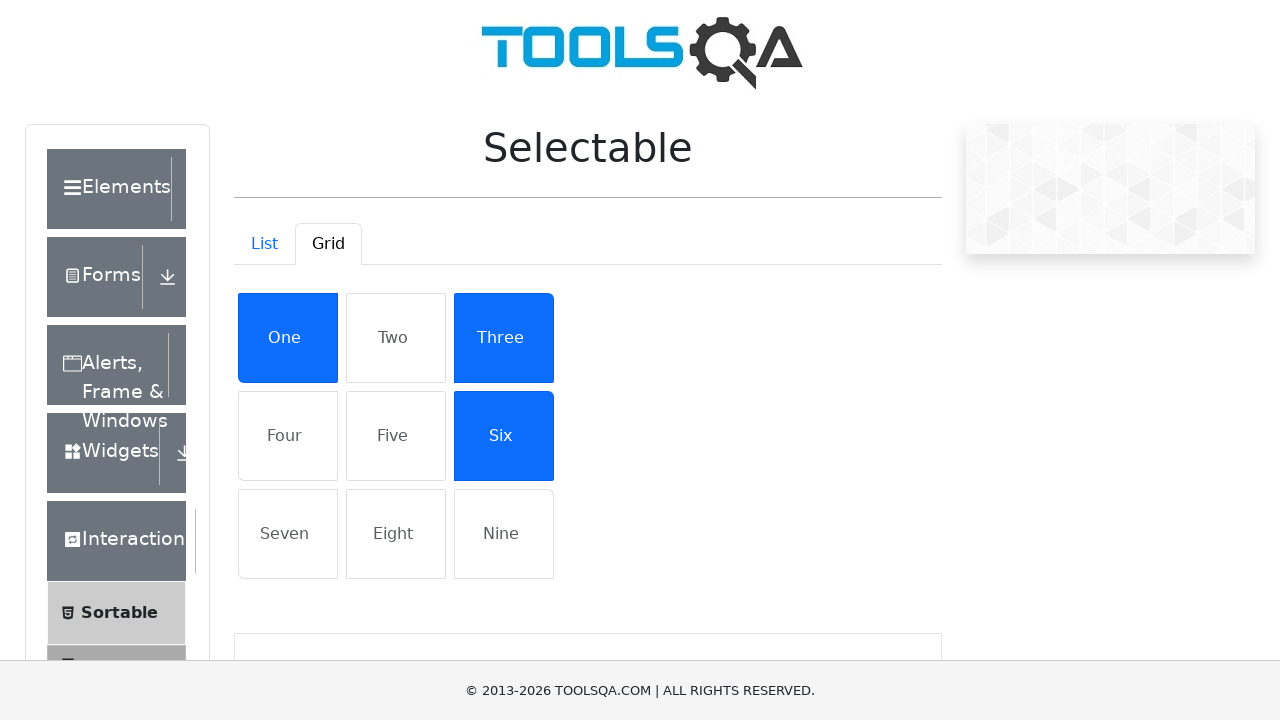